Navigates to the Rahul Shetty Academy Selenium Practice e-commerce page and waits for it to load

Starting URL: https://rahulshettyacademy.com/seleniumPractise/#/

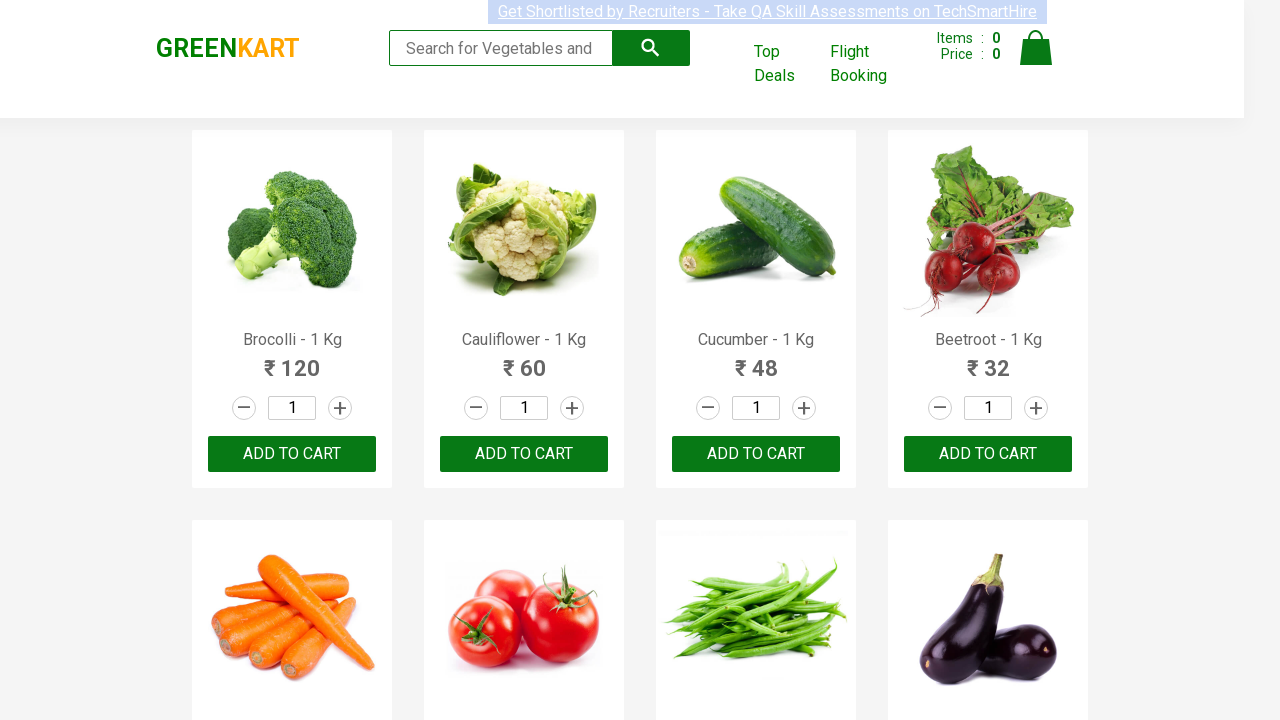

Page DOM content loaded
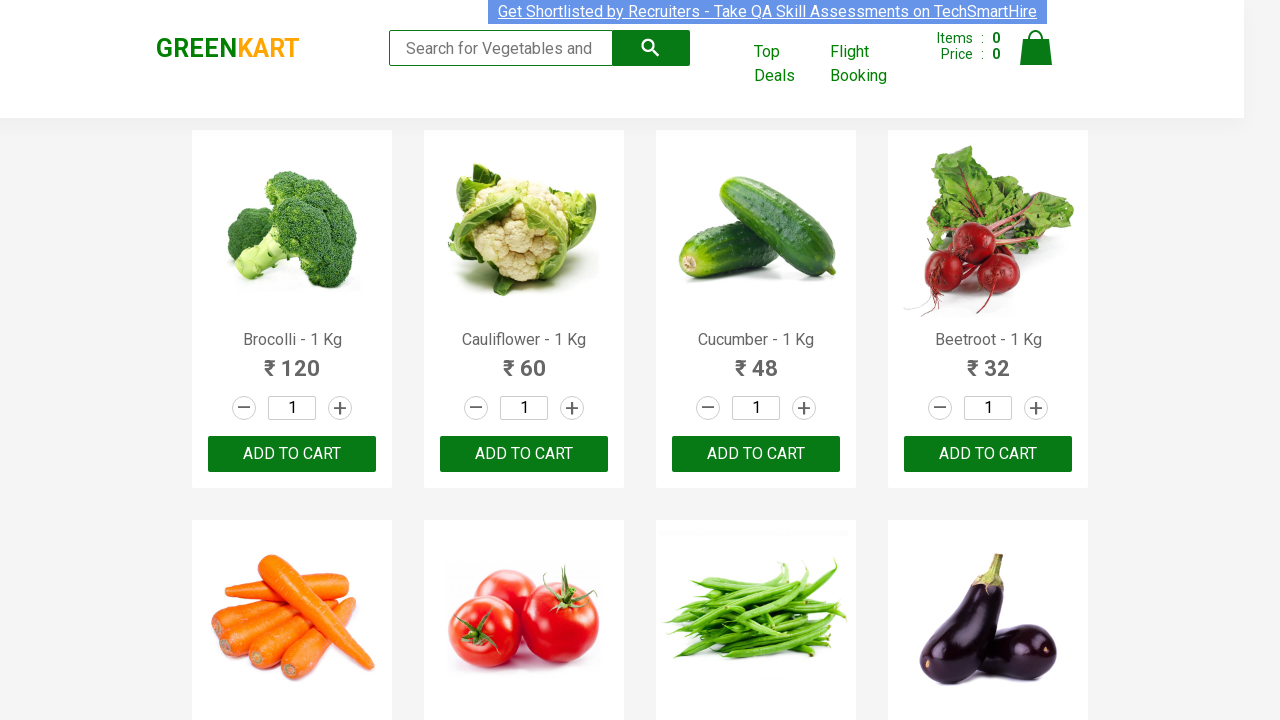

Products section loaded and visible on Rahul Shetty Academy Selenium Practice e-commerce page
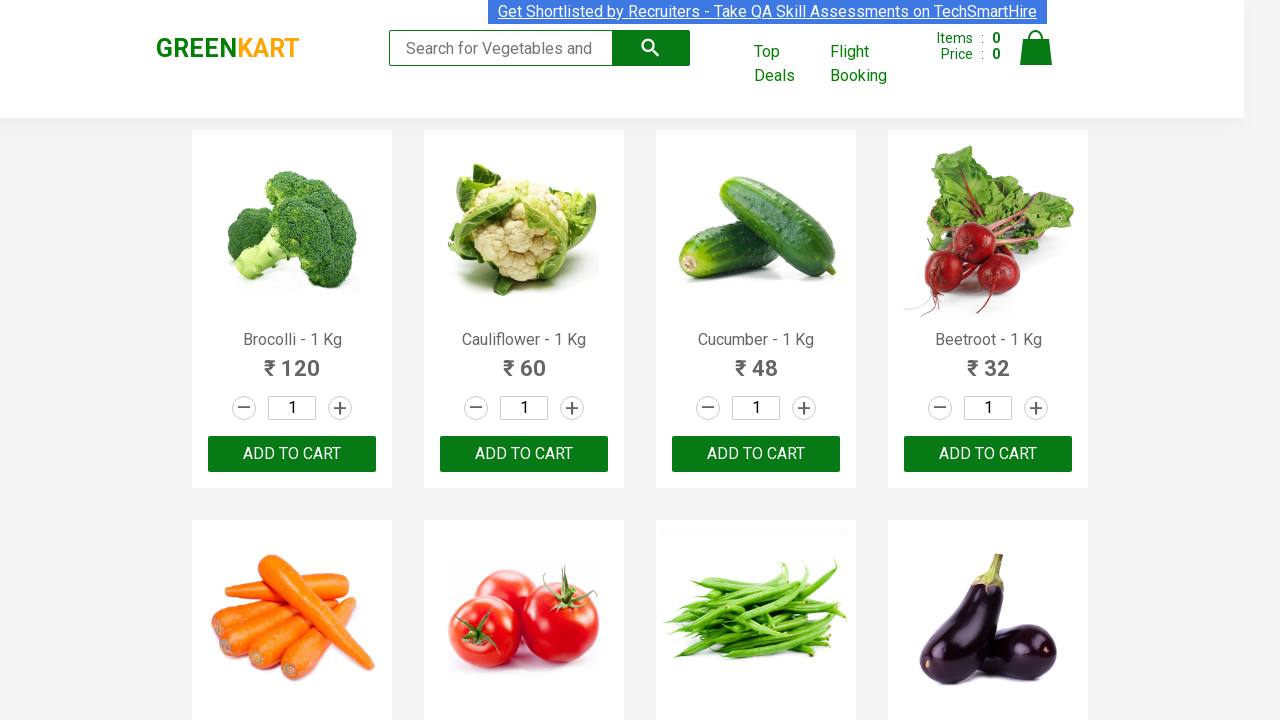

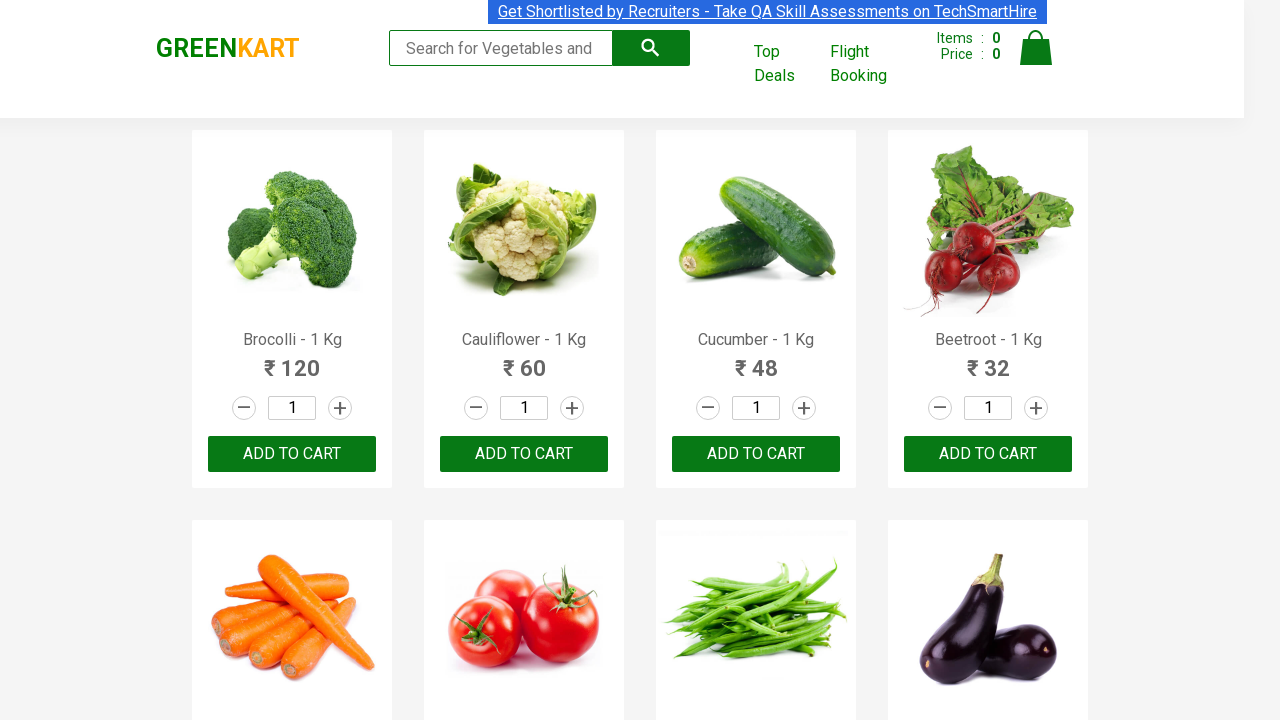